Tests hover functionality by hovering over three images and verifying that user names and "View profile" links are displayed for each image when hovered.

Starting URL: https://practice.cydeo.com/hovers

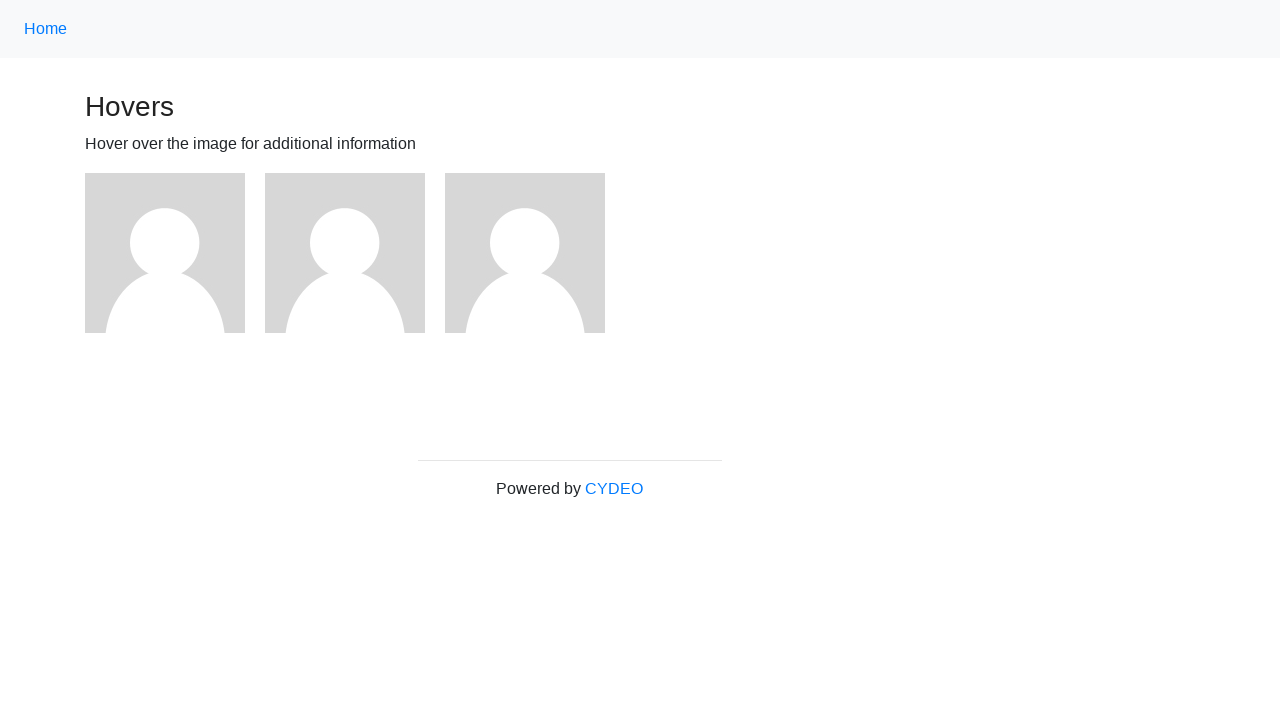

Hovered over first image at (165, 253) on (//img)[1]
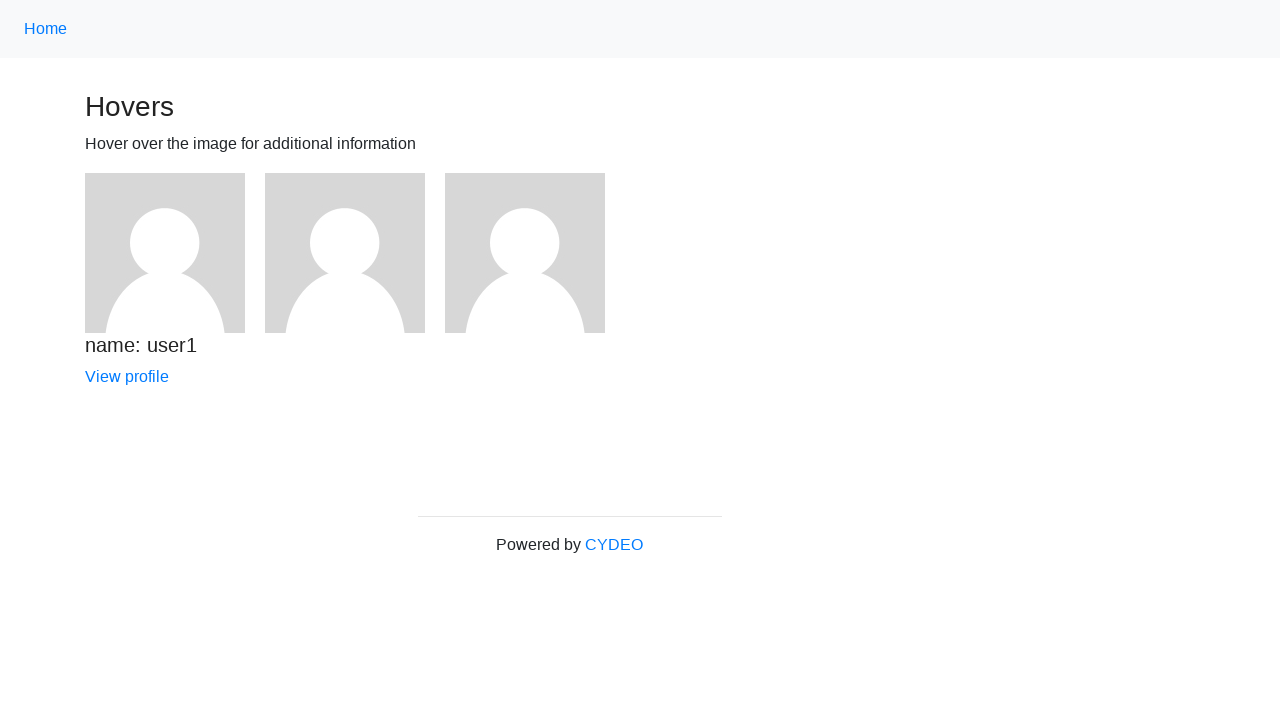

Verified 'name: user1' is displayed
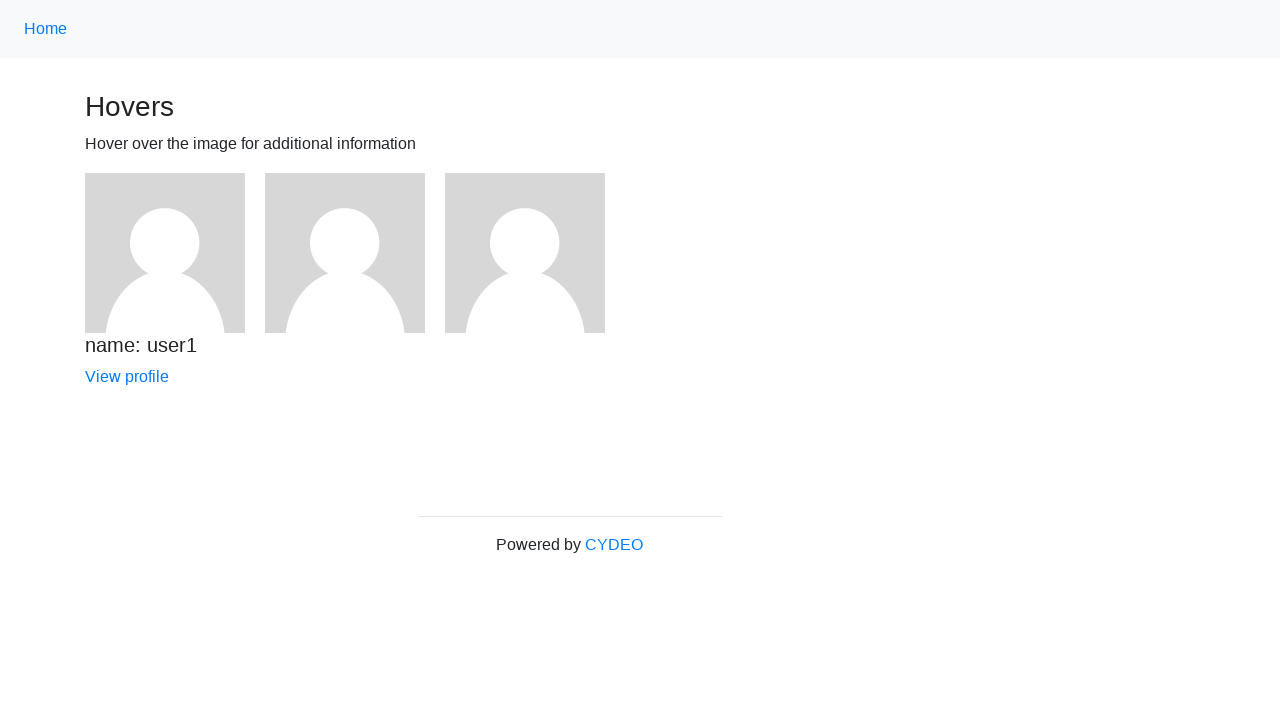

Verified 'View profile' link for user1 is displayed
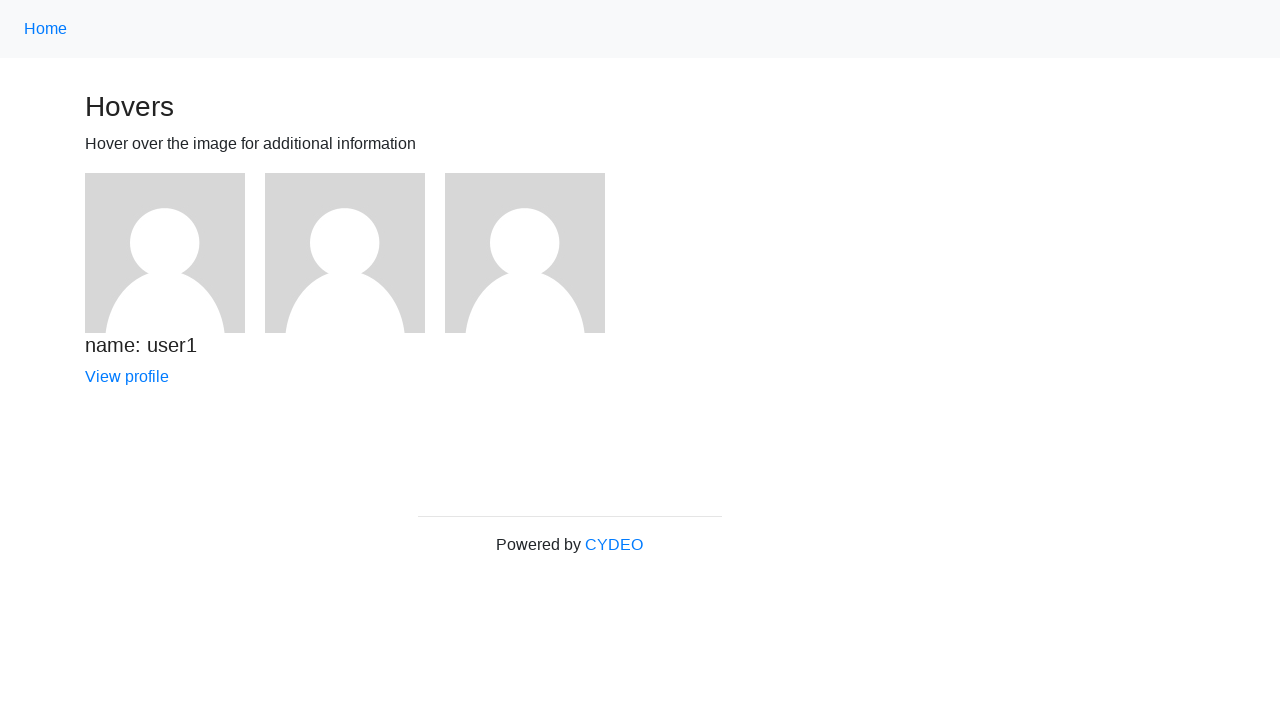

Hovered over second image at (345, 253) on (//img)[2]
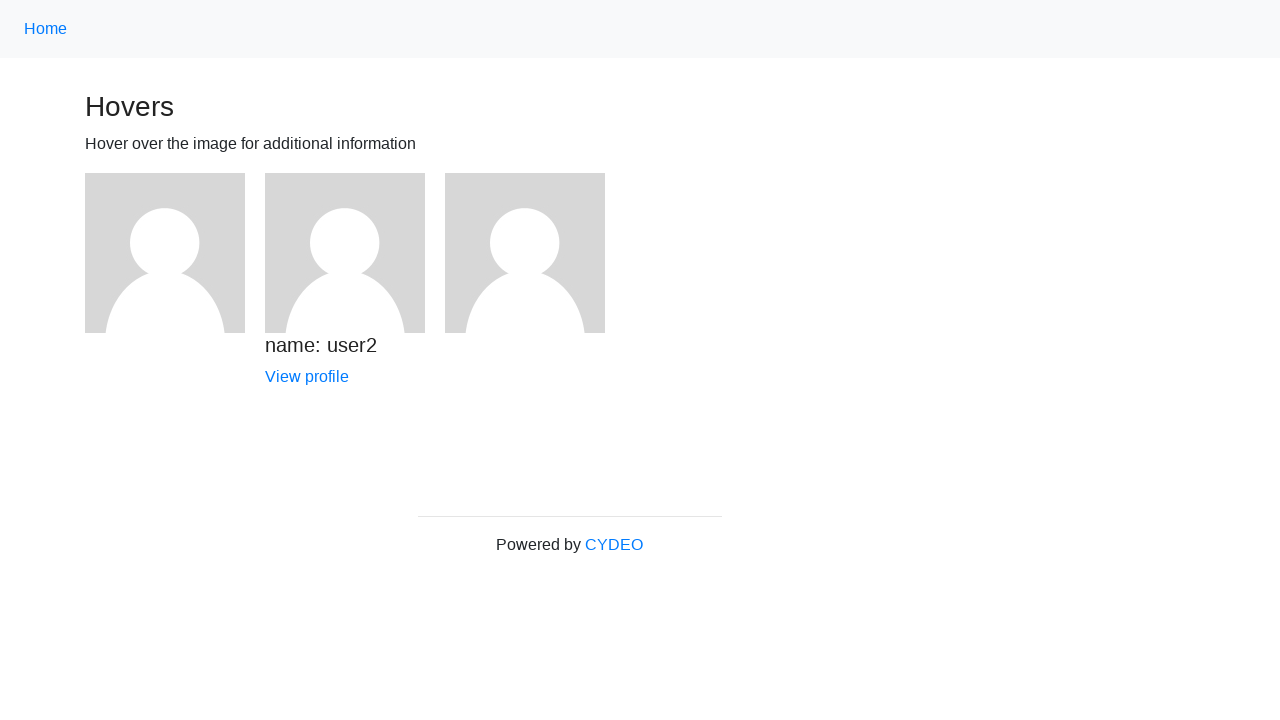

Verified 'name: user2' is displayed
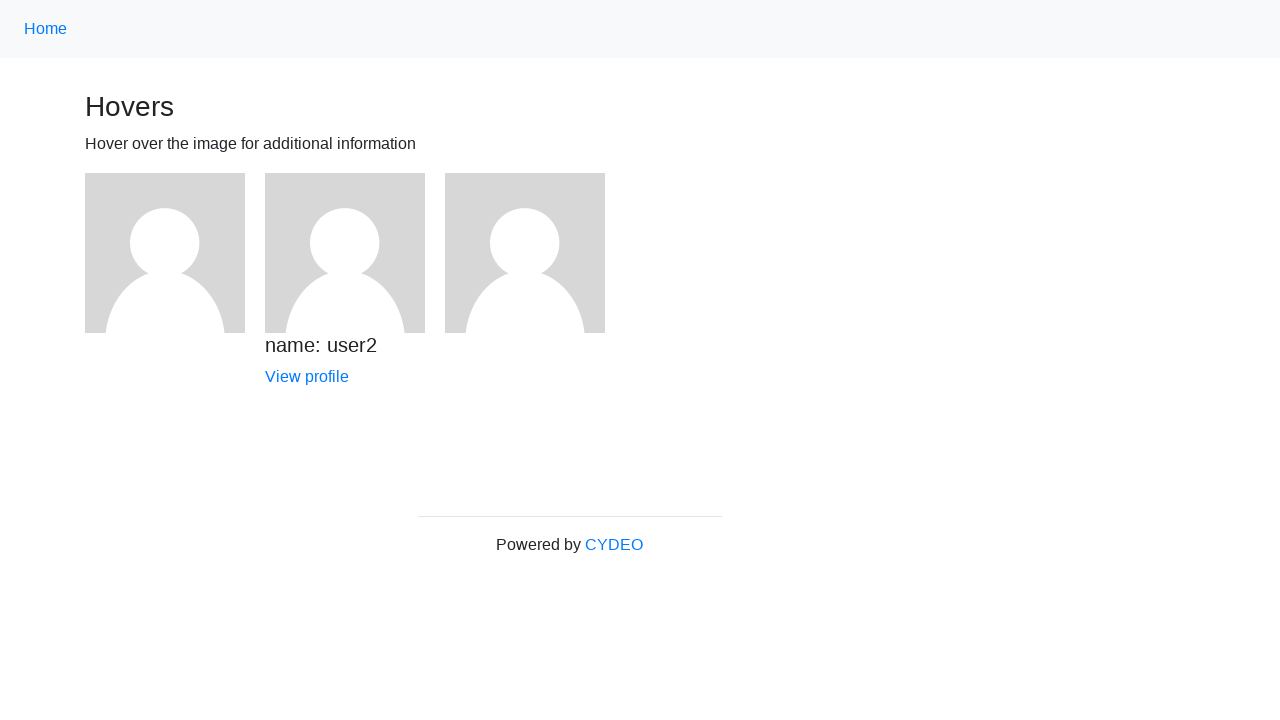

Verified 'View profile' link for user2 is displayed
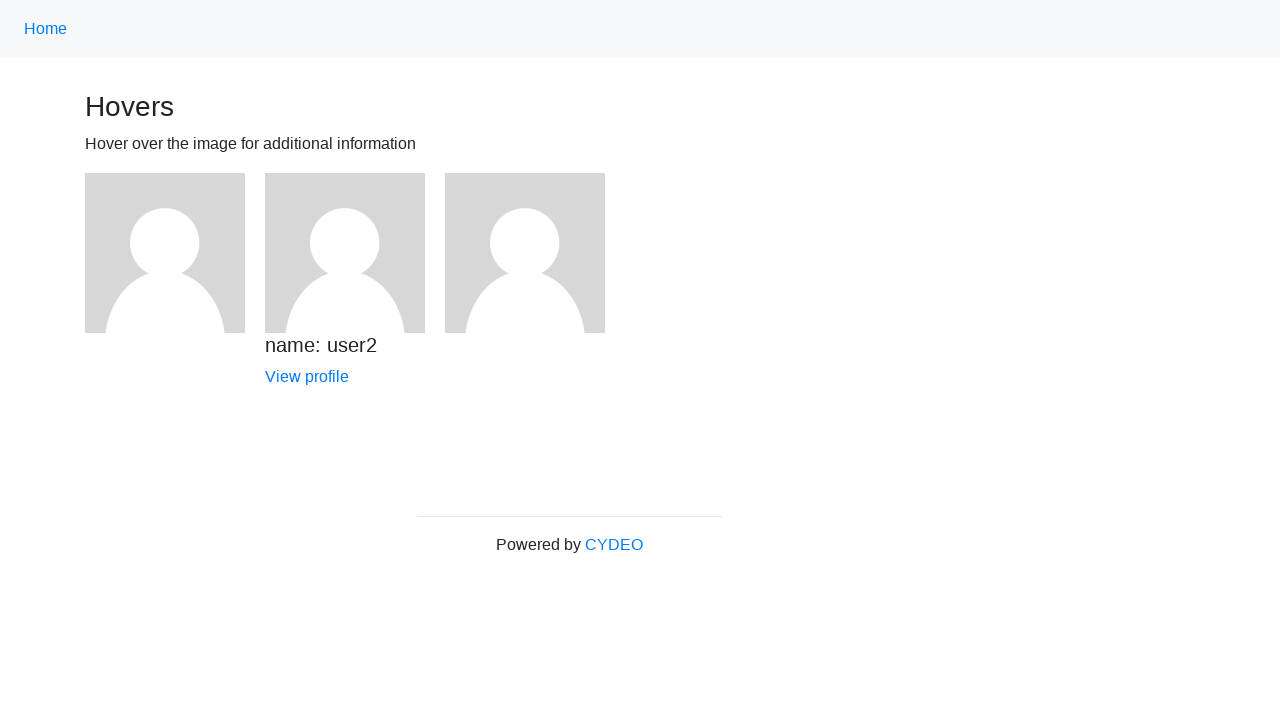

Hovered over third image at (525, 253) on (//img)[3]
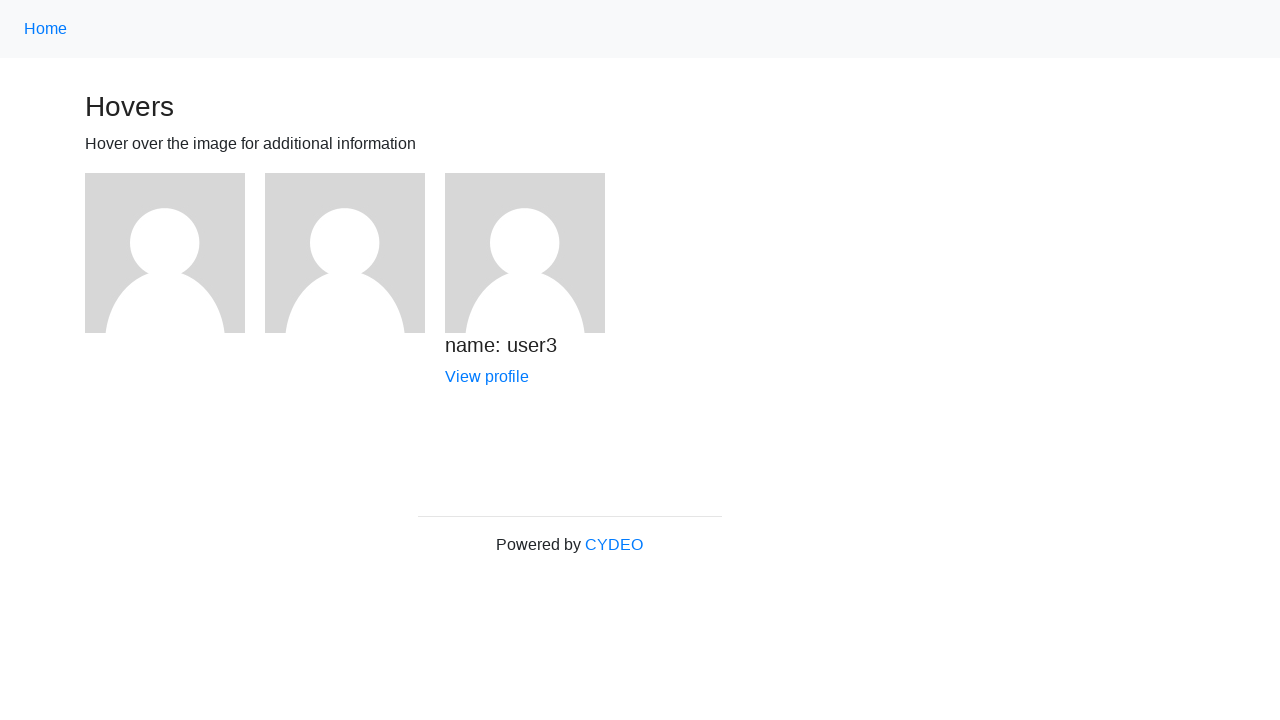

Verified 'name: user3' is displayed
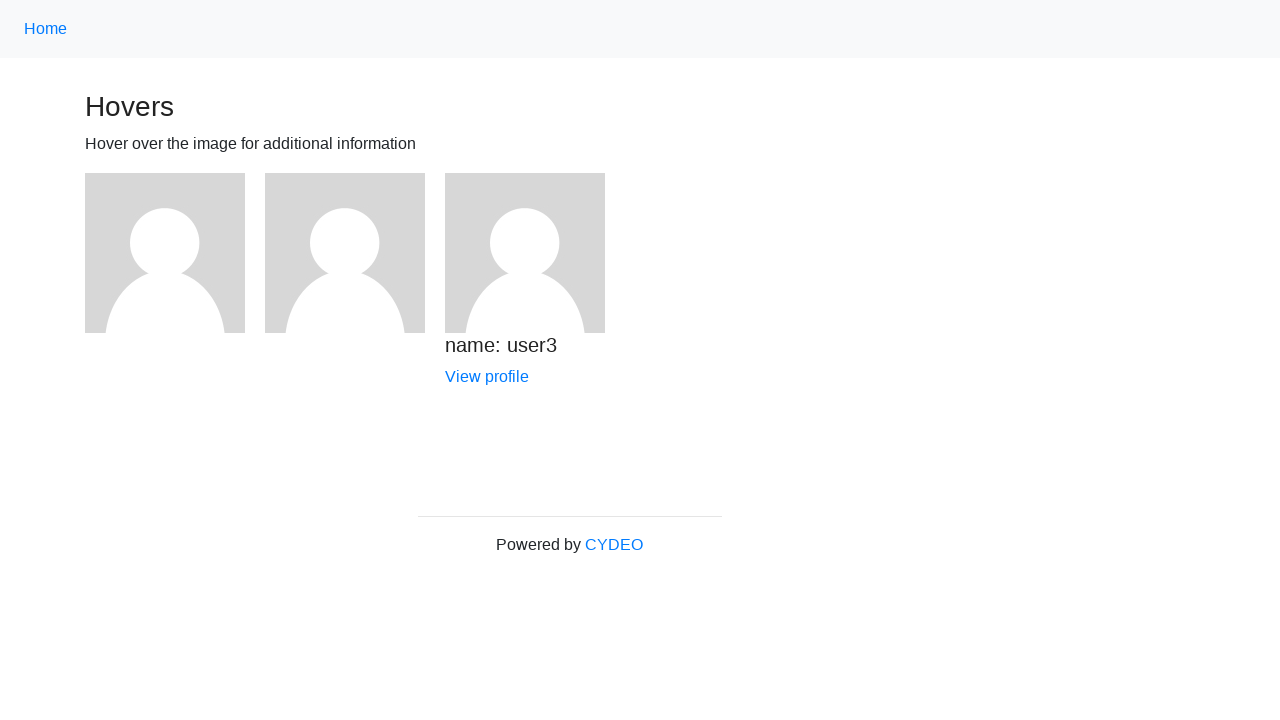

Verified 'View profile' link for user3 is displayed
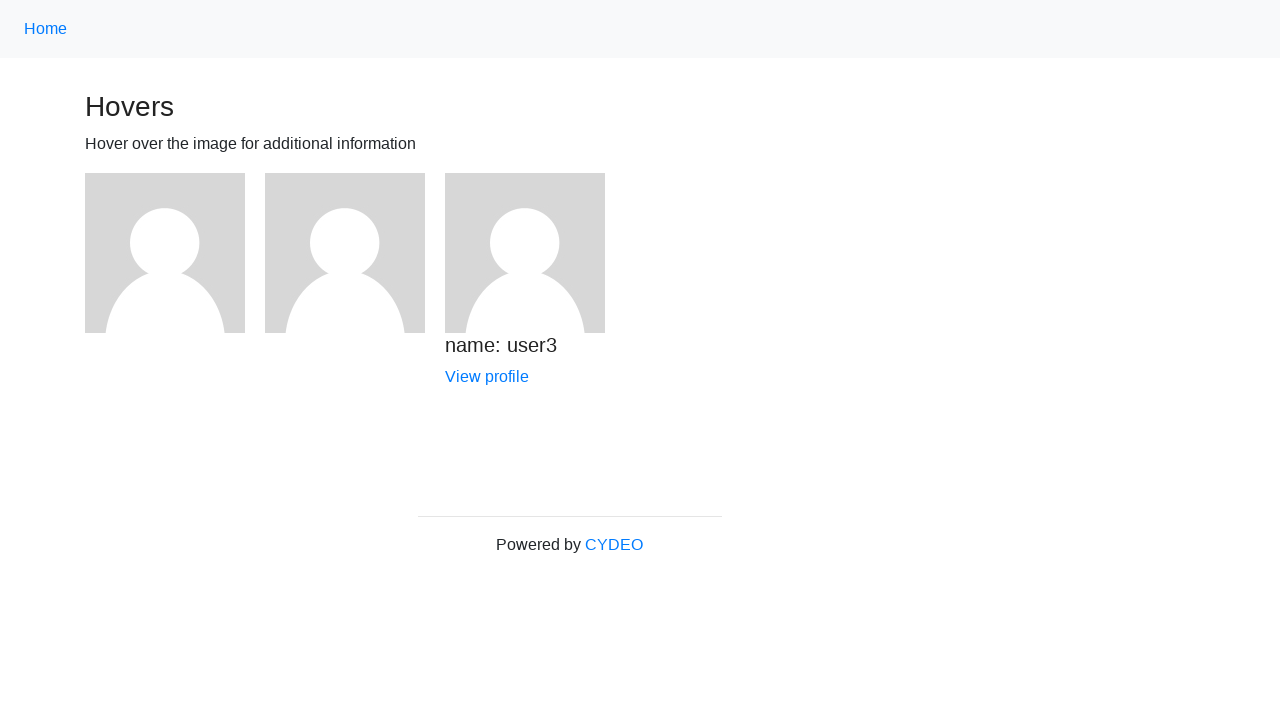

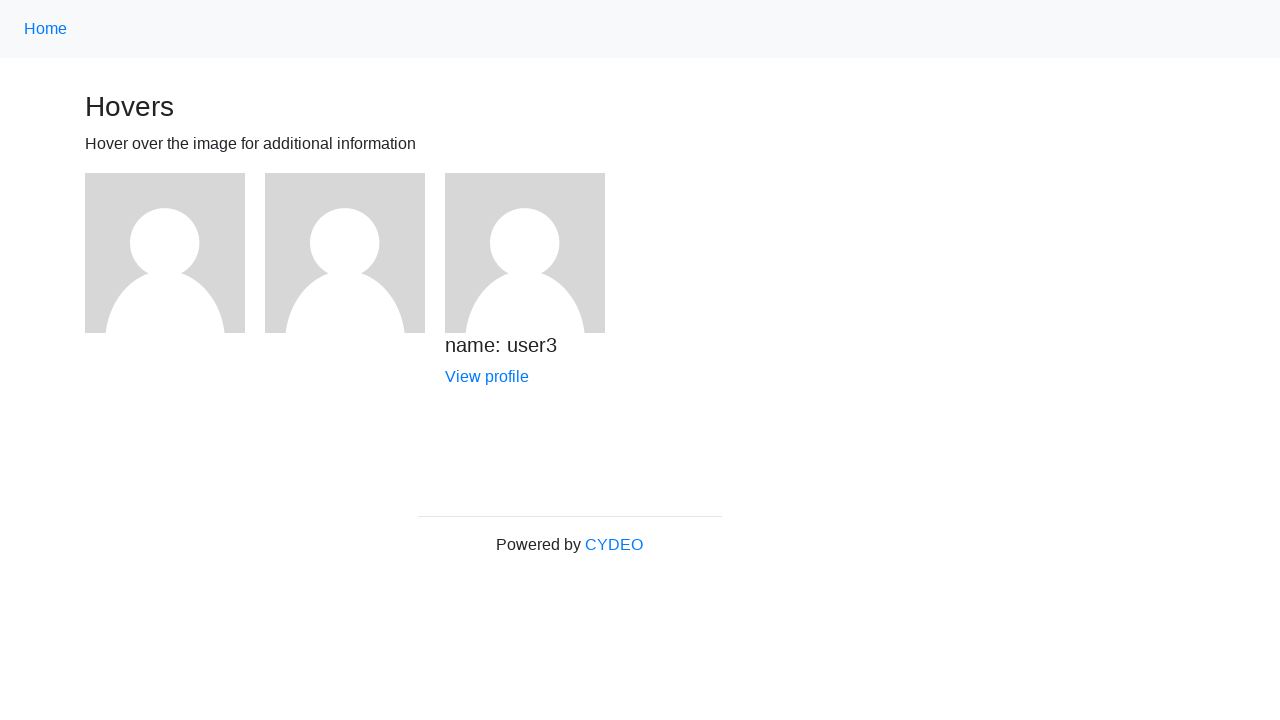